Tests registration form validation by entering an invalid email format and verifying that the appropriate error message is displayed

Starting URL: https://practice.expandtesting.com/notes/app/register

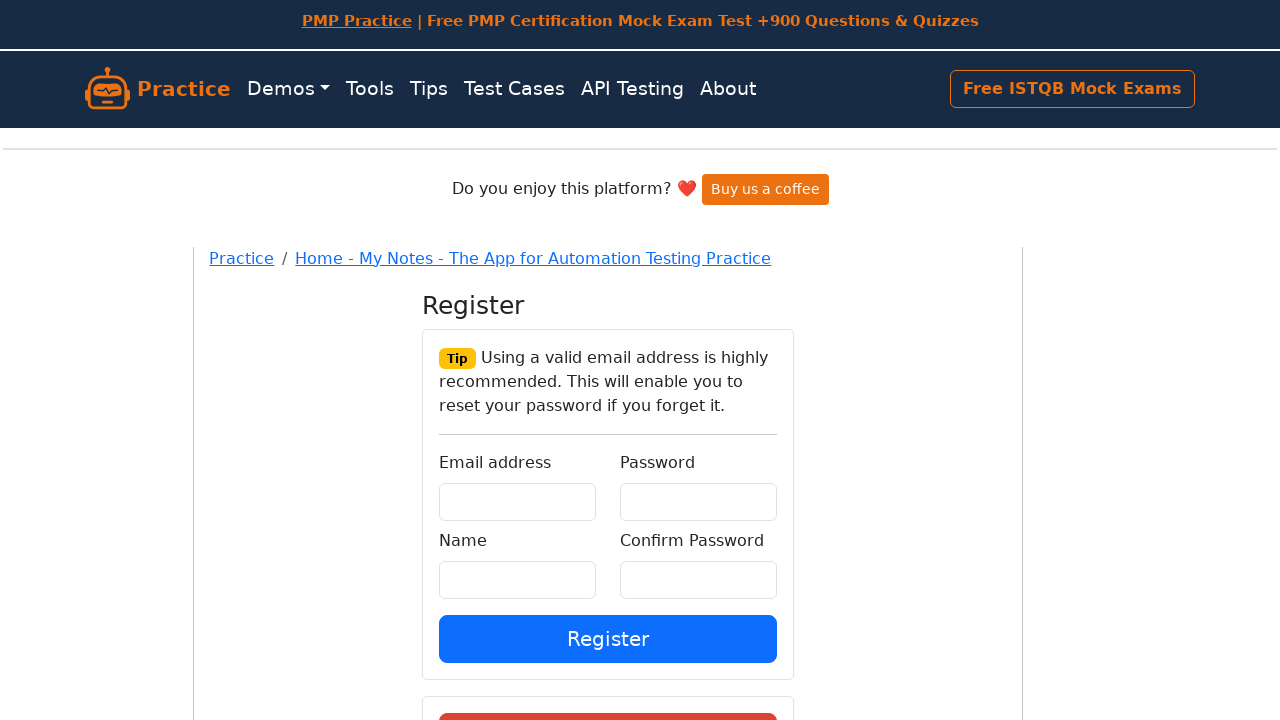

Filled email field with invalid format 'user' (missing @ and domain) on input[name='email']
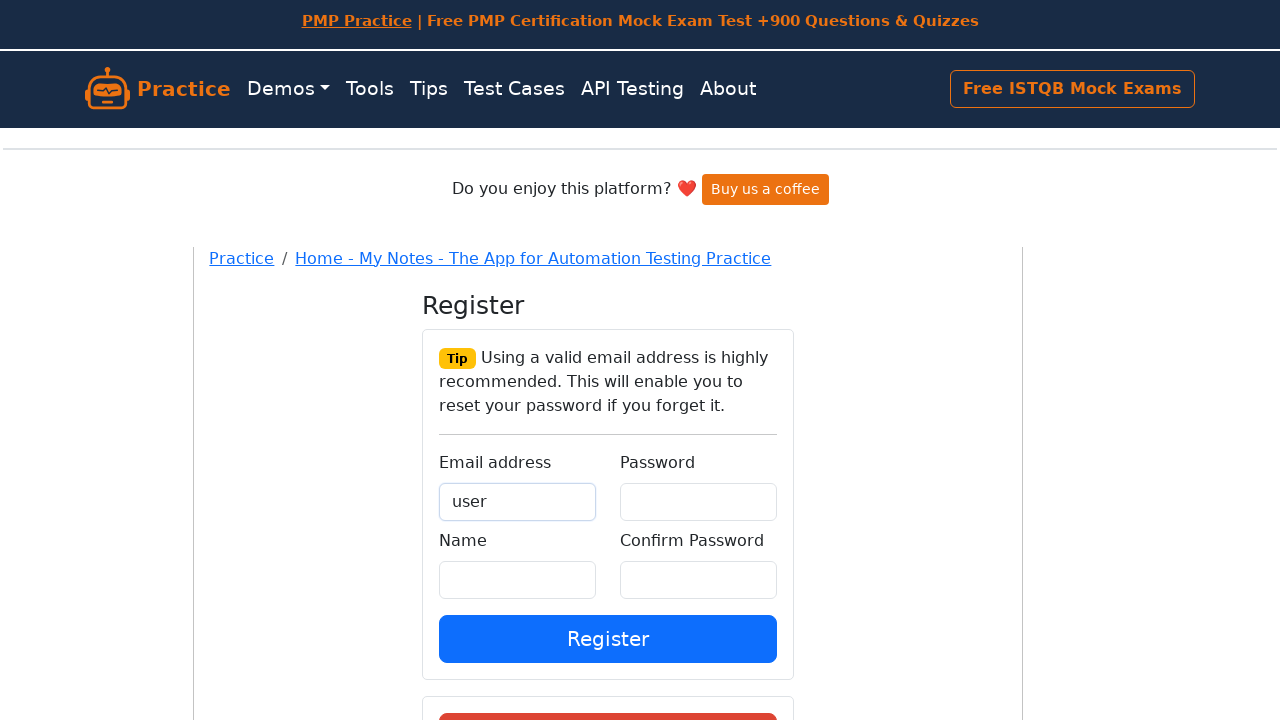

Filled password field with 'Test123!' on input[name='password']
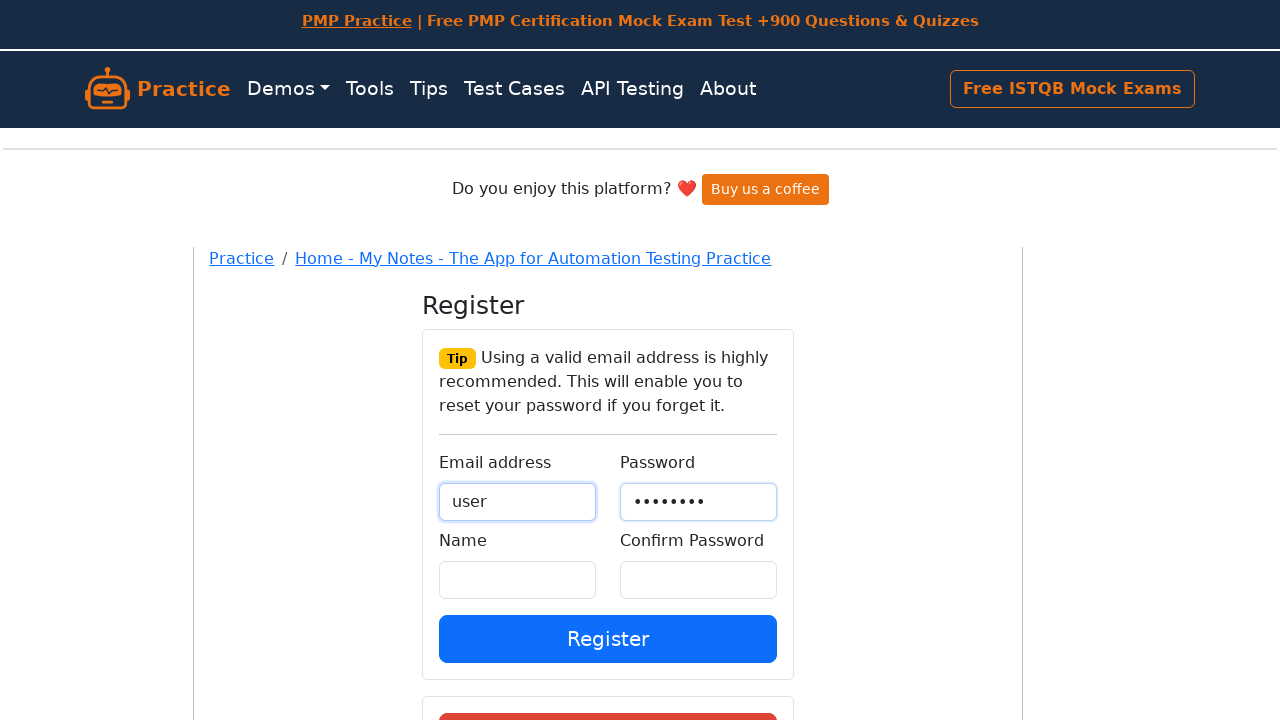

Filled name field with 'test' on input[name='name']
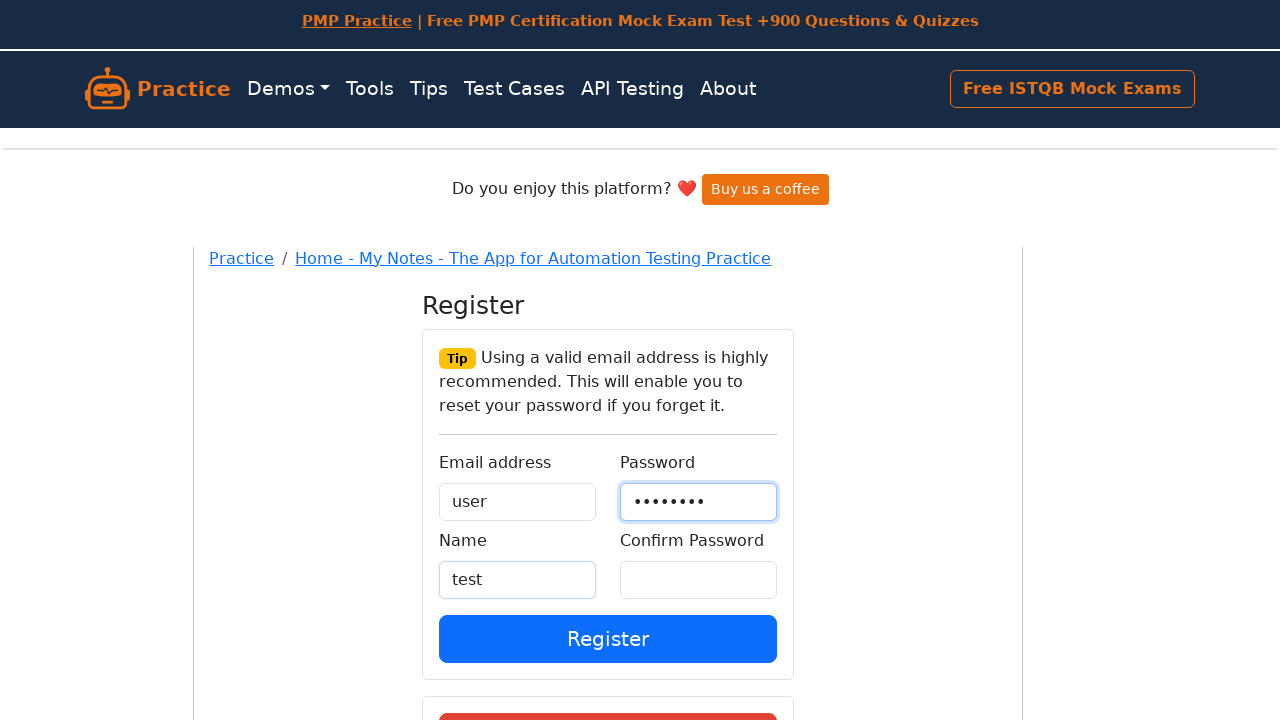

Filled confirm password field with 'Test123!' on input[name='confirmPassword']
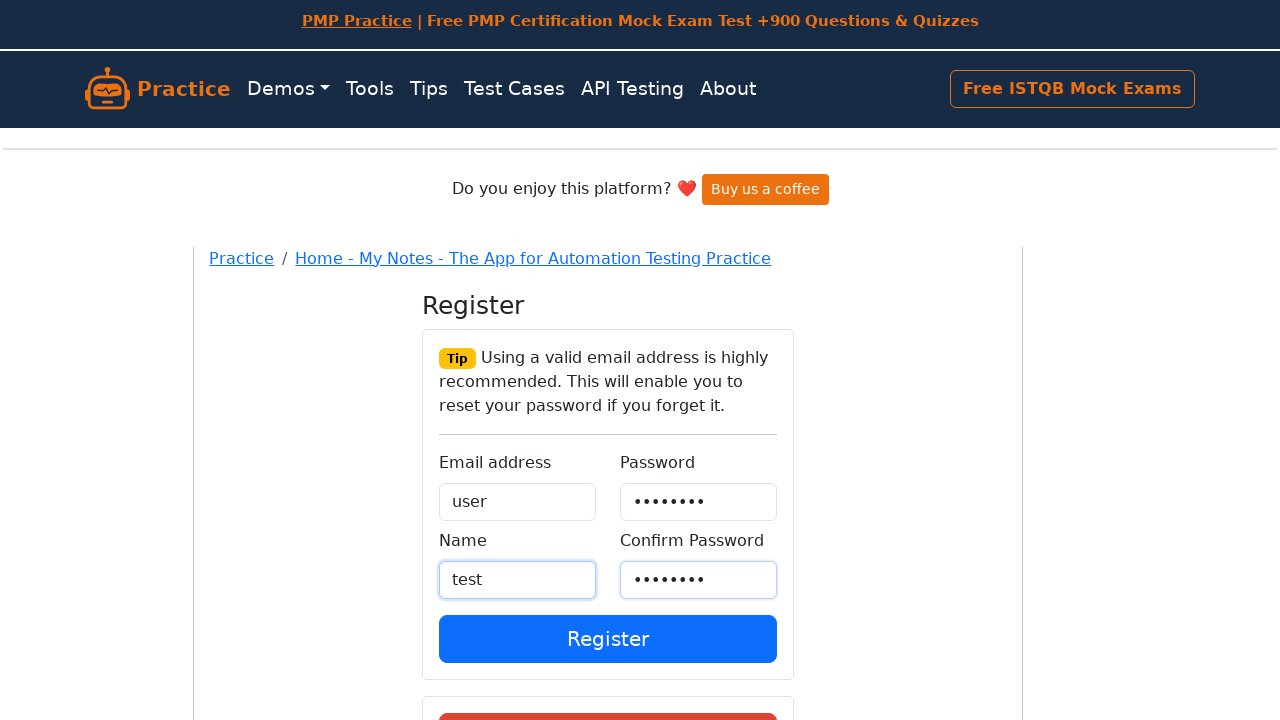

Clicked Register button to trigger form validation at (608, 638) on button:has-text('Register')
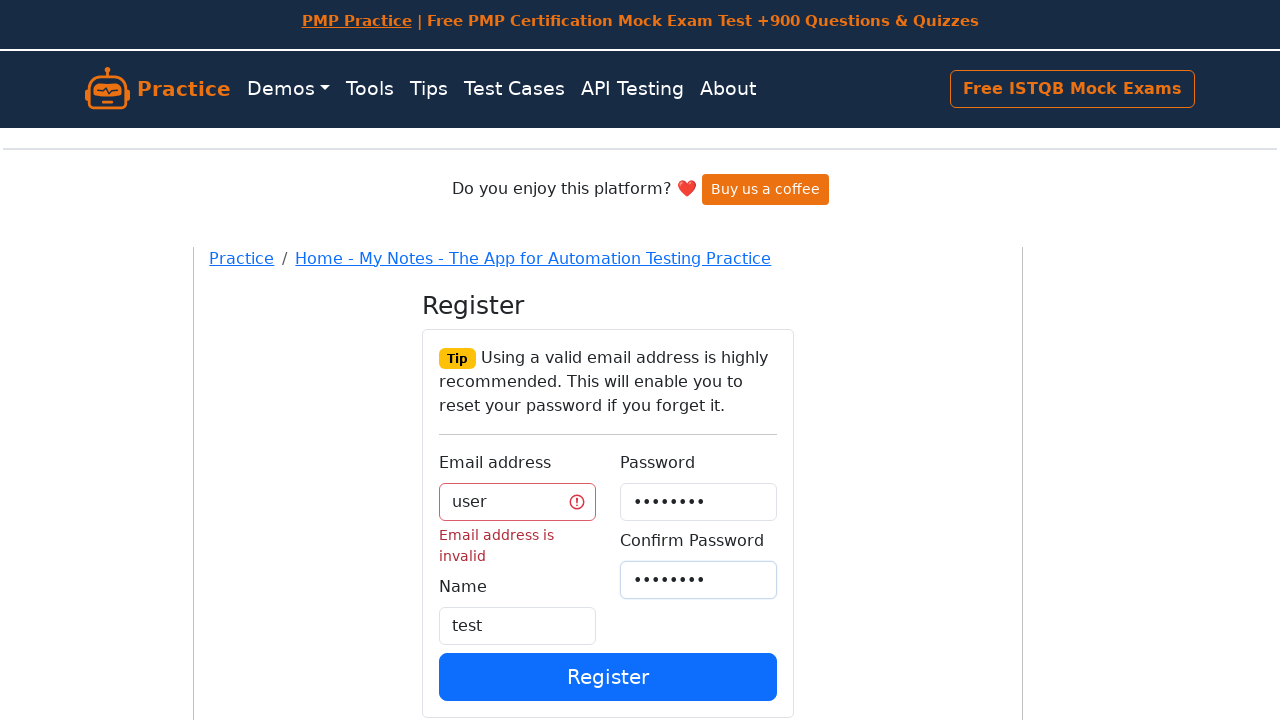

Email validation error message appeared as expected
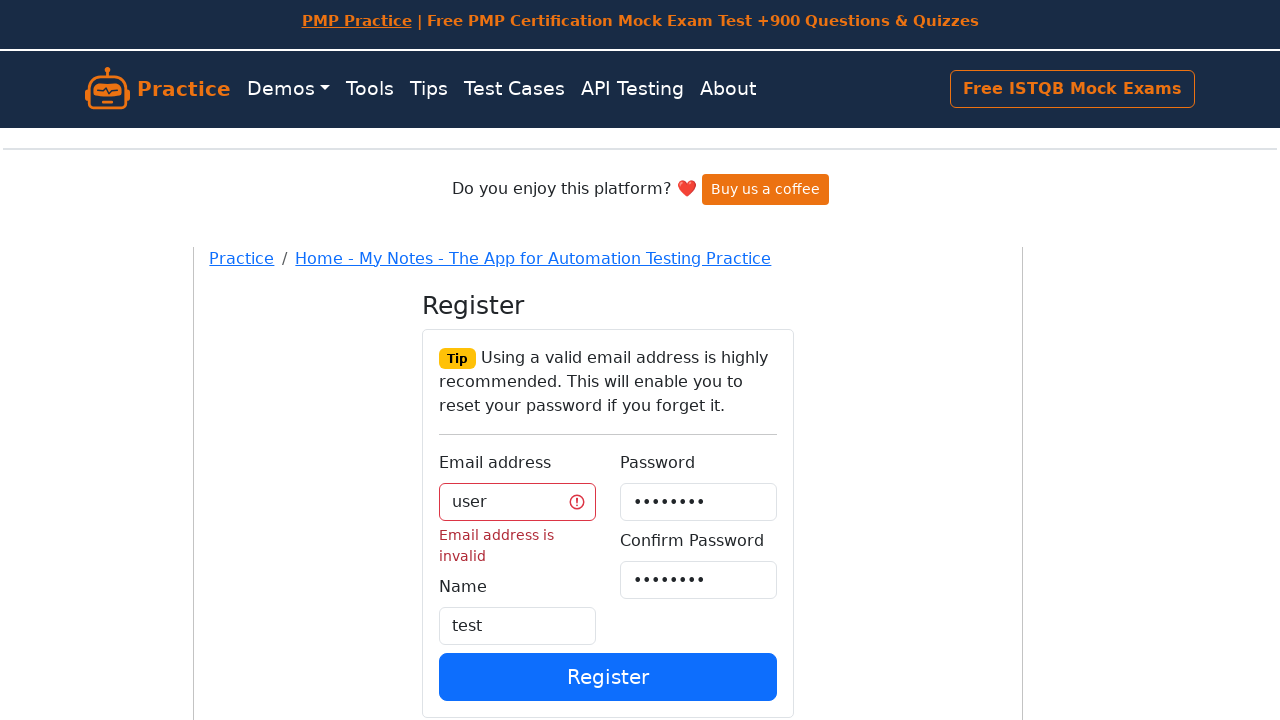

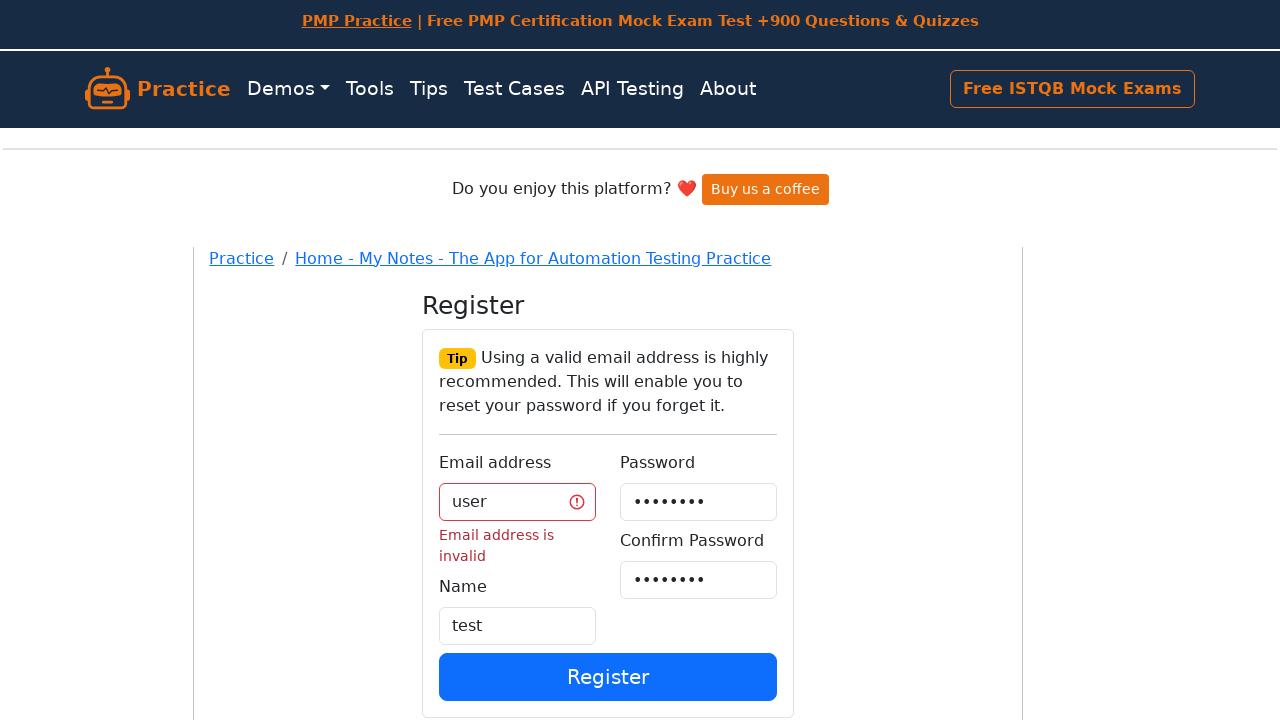